Tests drag and drop functionality using Playwright's built-in drag_to method to move element A to element B

Starting URL: https://the-internet.herokuapp.com/drag_and_drop

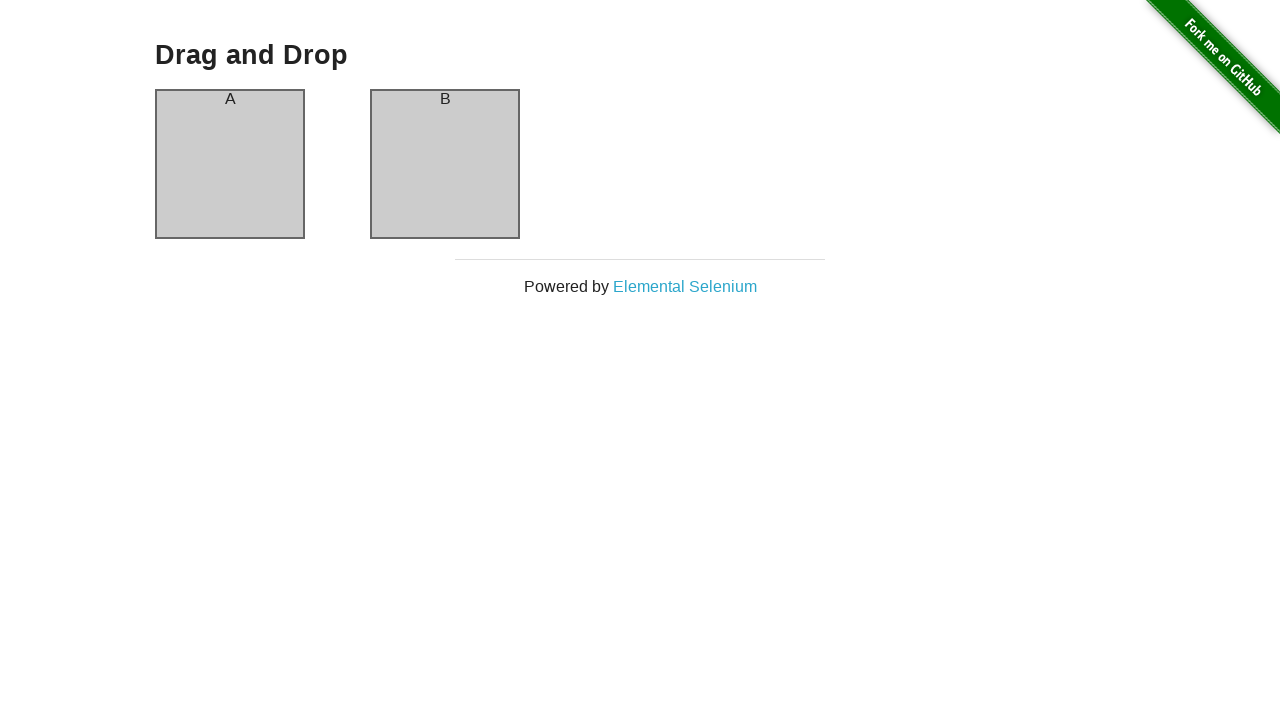

Dragged column A to column B using drag_to method at (445, 164)
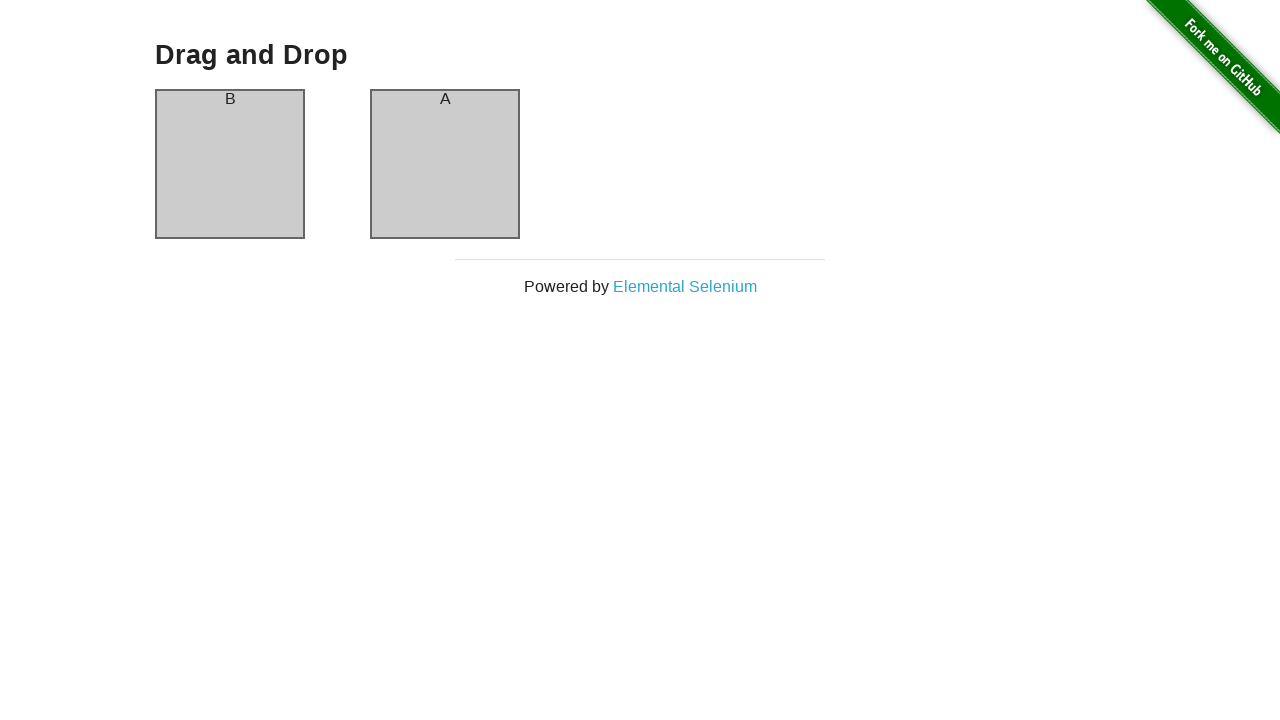

Verified column A now contains header 'B' after drag and drop
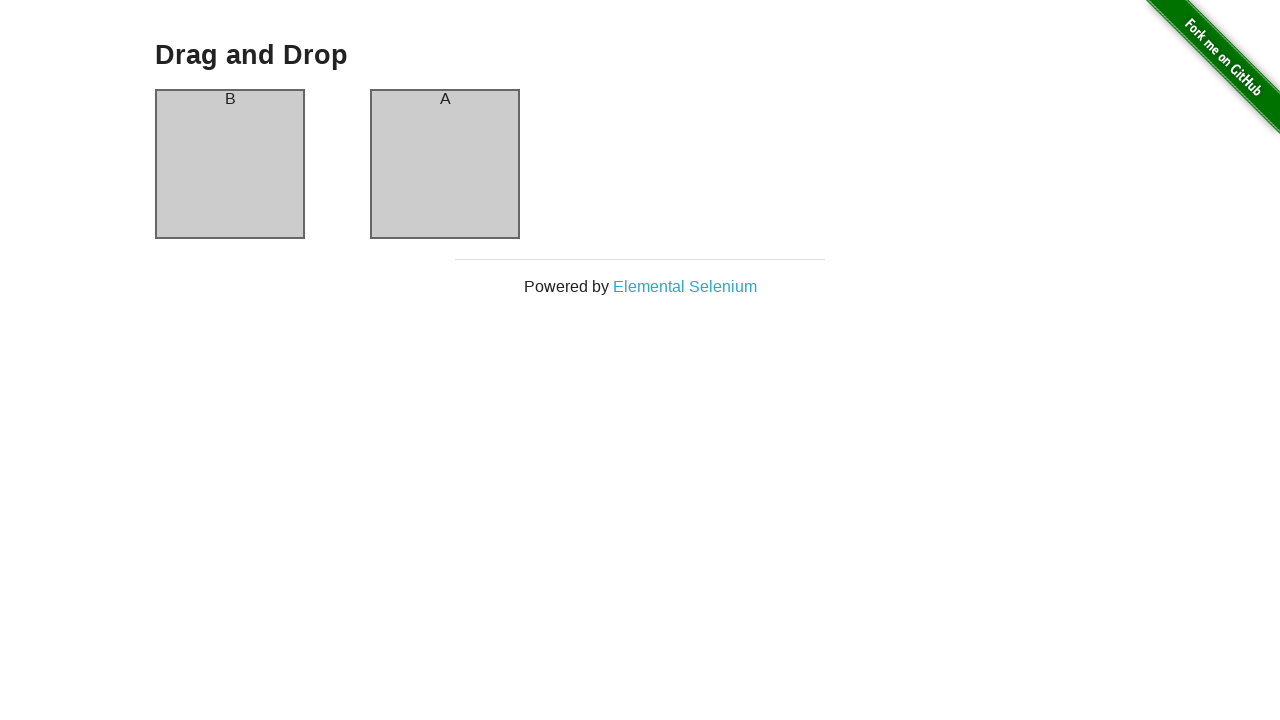

Verified column B now contains header 'A' after drag and drop
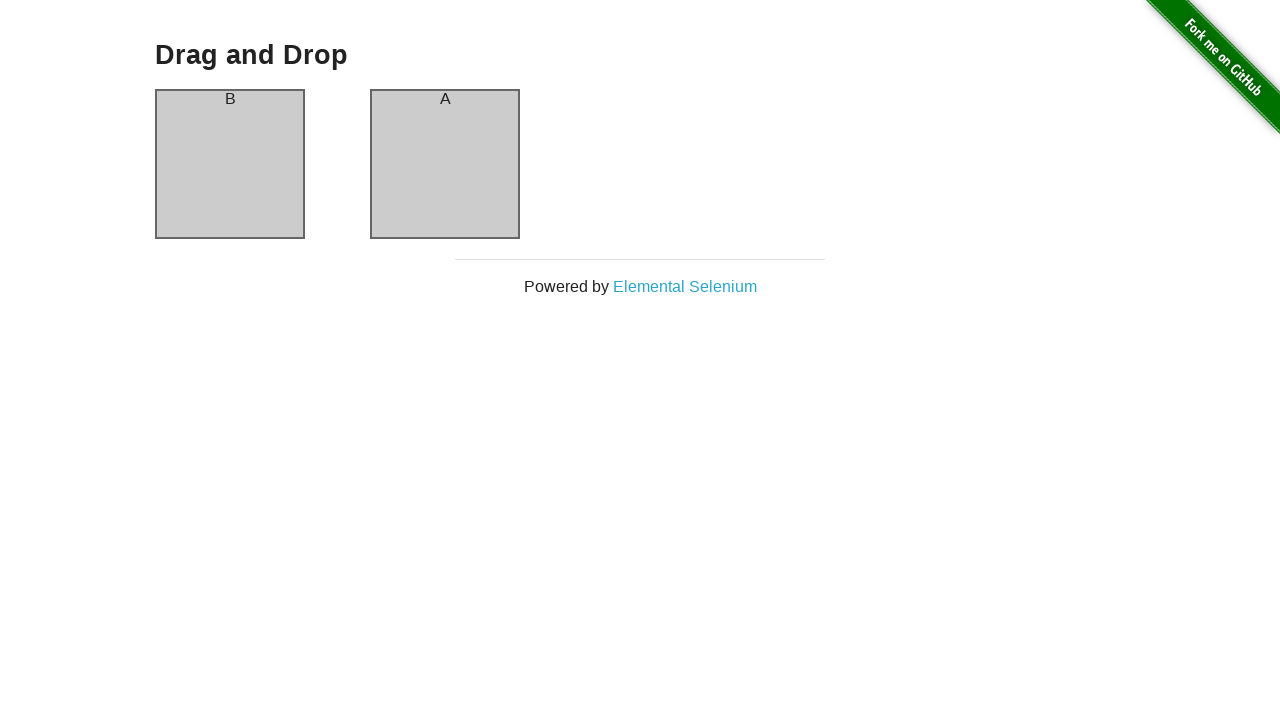

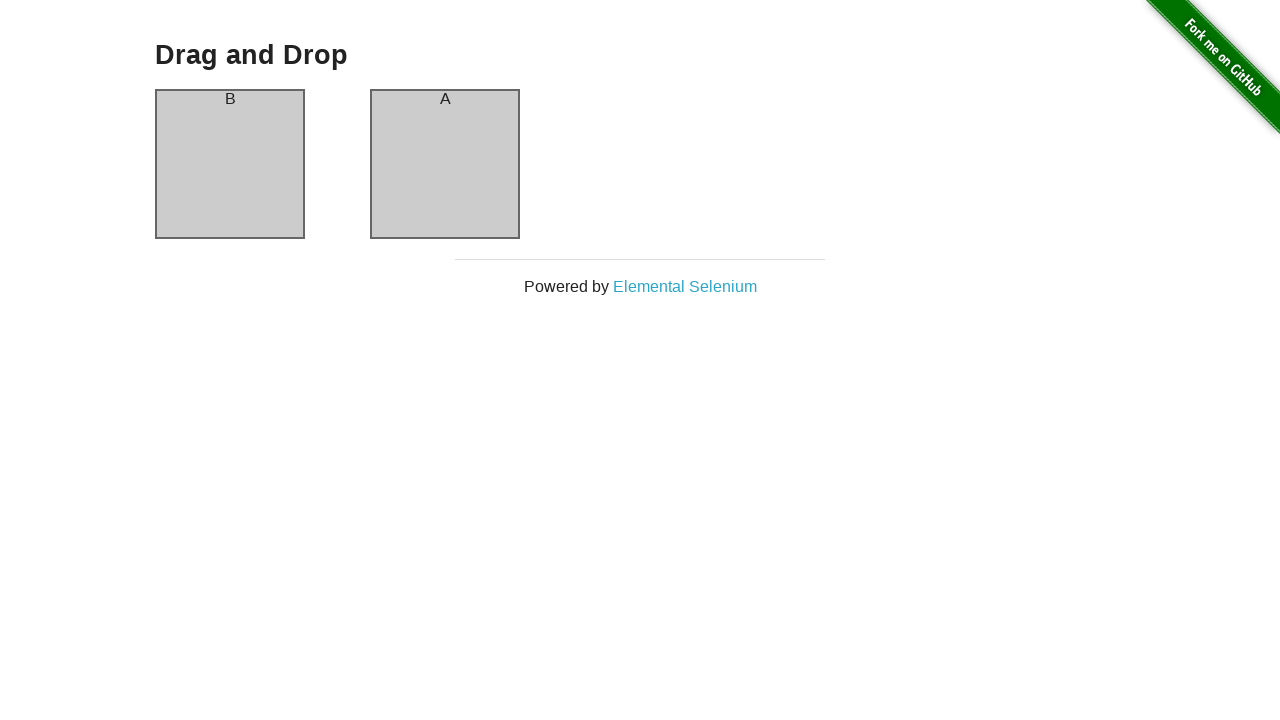